Tests scrolling from a specific viewport origin point to bring a checkbox inside an iframe into view.

Starting URL: https://www.selenium.dev/selenium/web/scrolling_tests/frame_with_nested_scrolling_frame.html

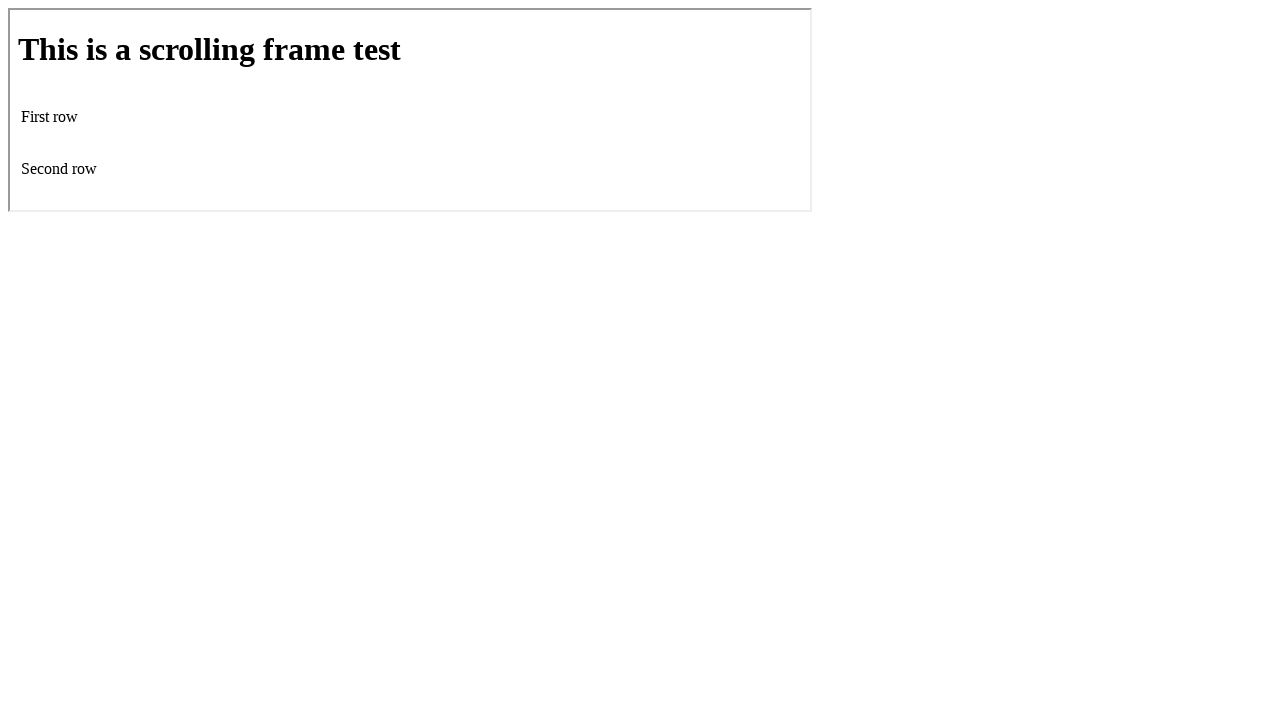

Moved mouse to viewport coordinates (10, 10) at (10, 10)
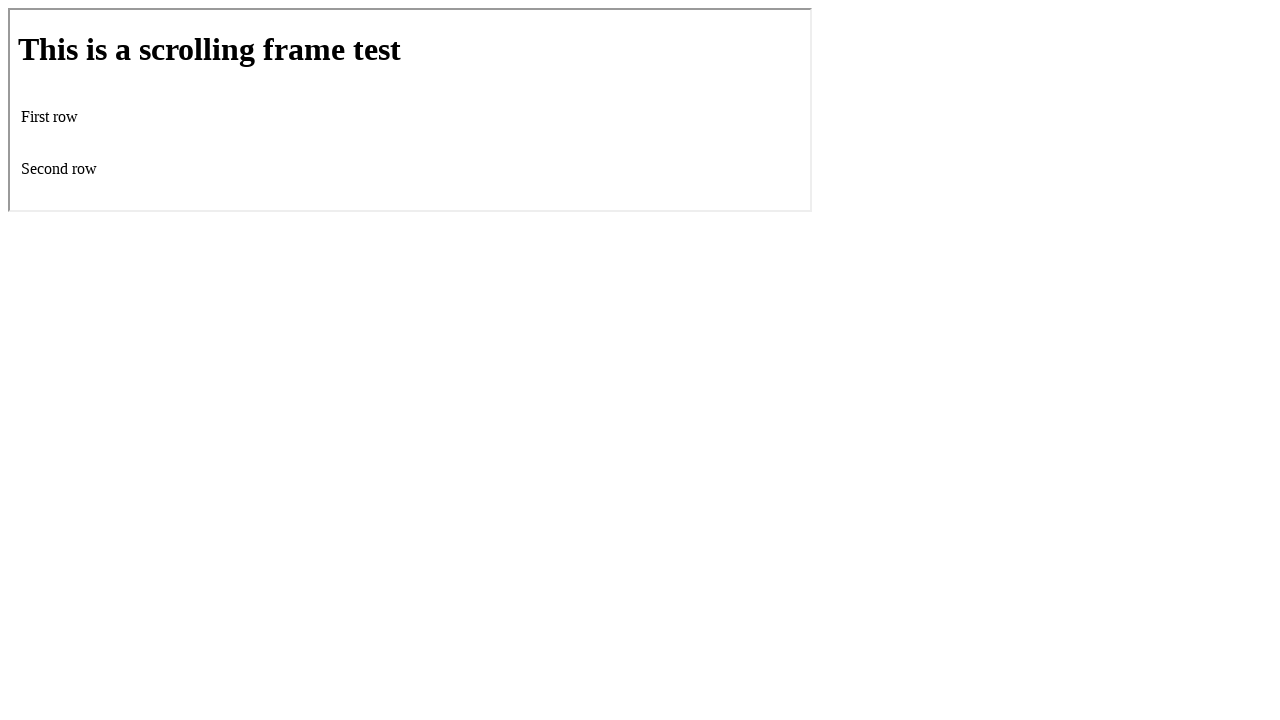

Scrolled down by 200 pixels from origin point
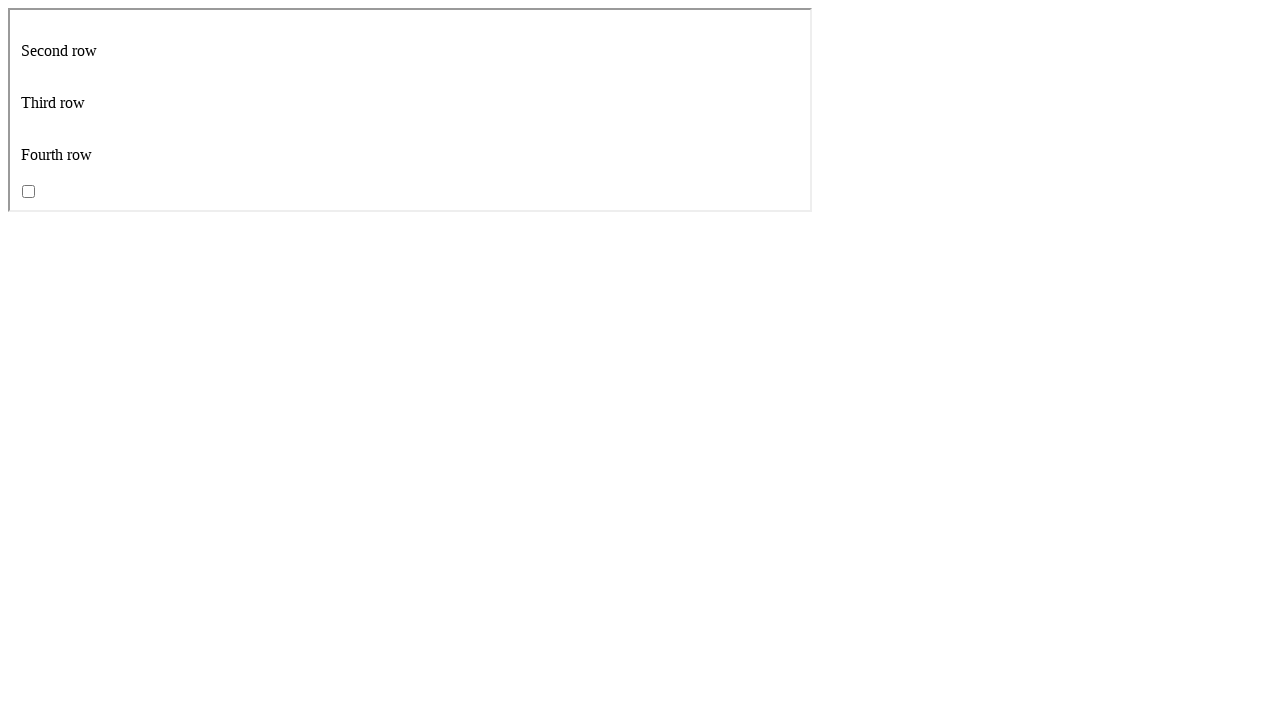

Located iframe element
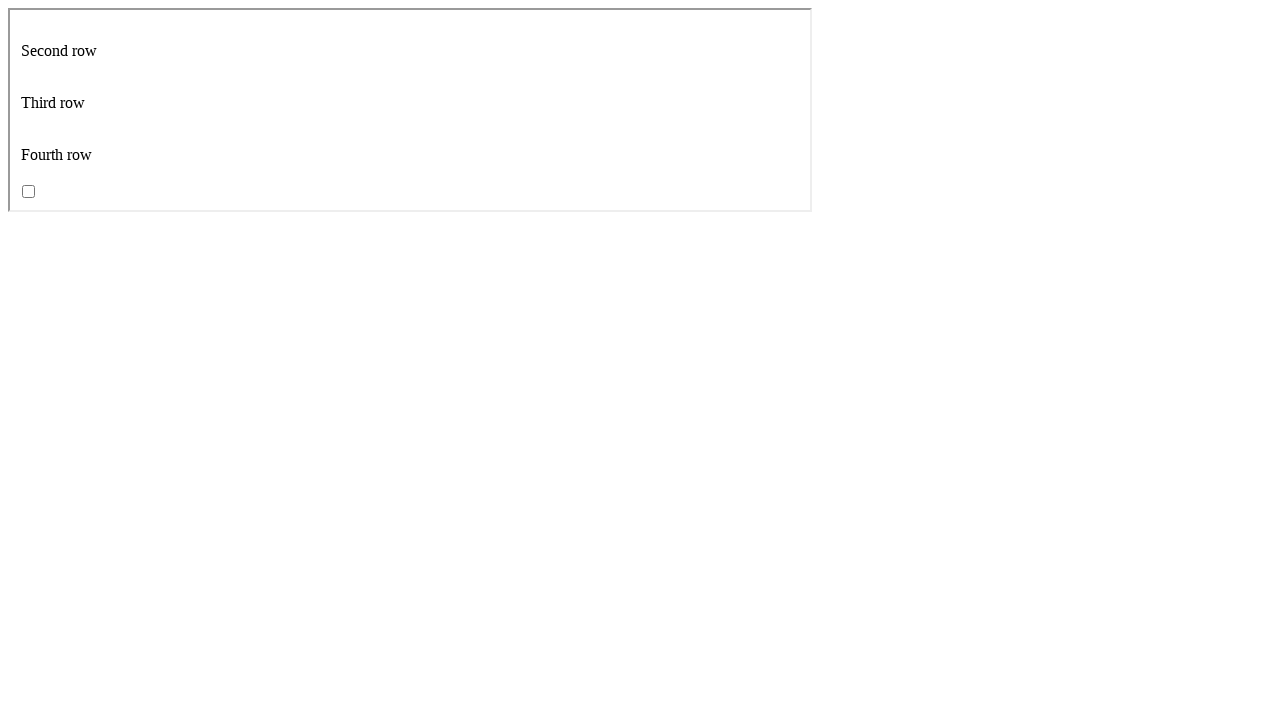

Located checkbox input within iframe
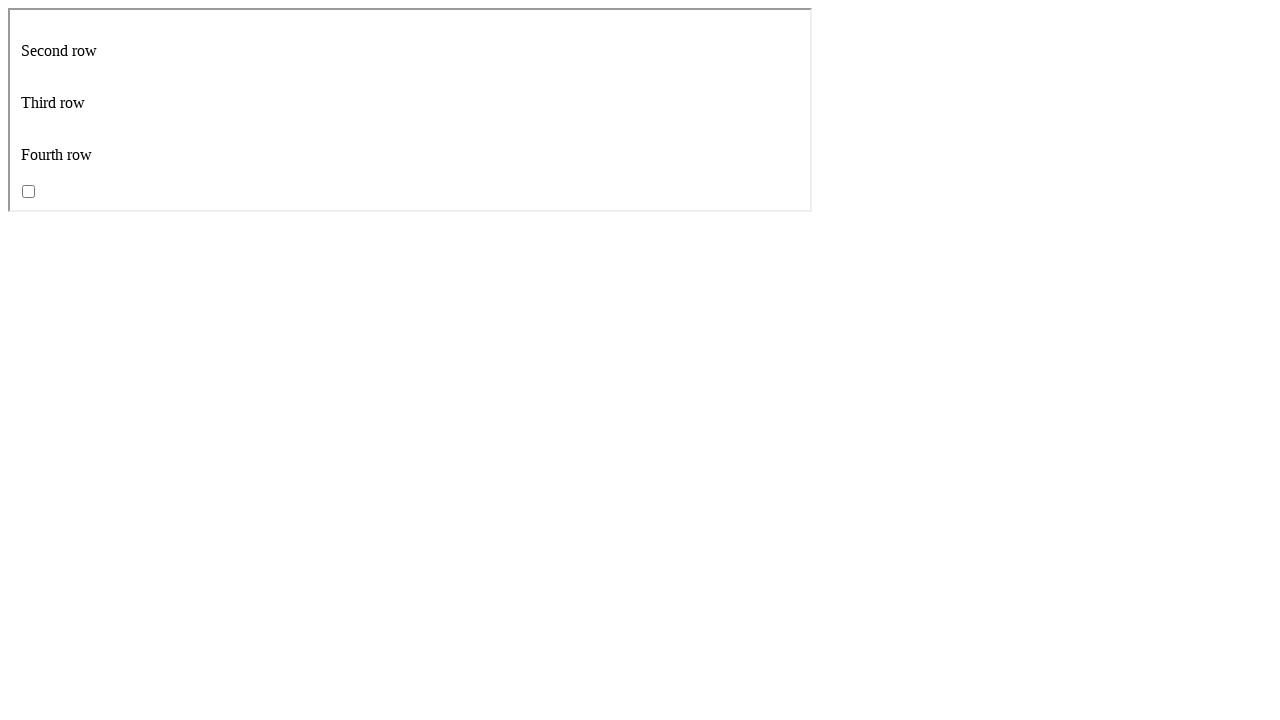

Verified checkbox is visible after scrolling
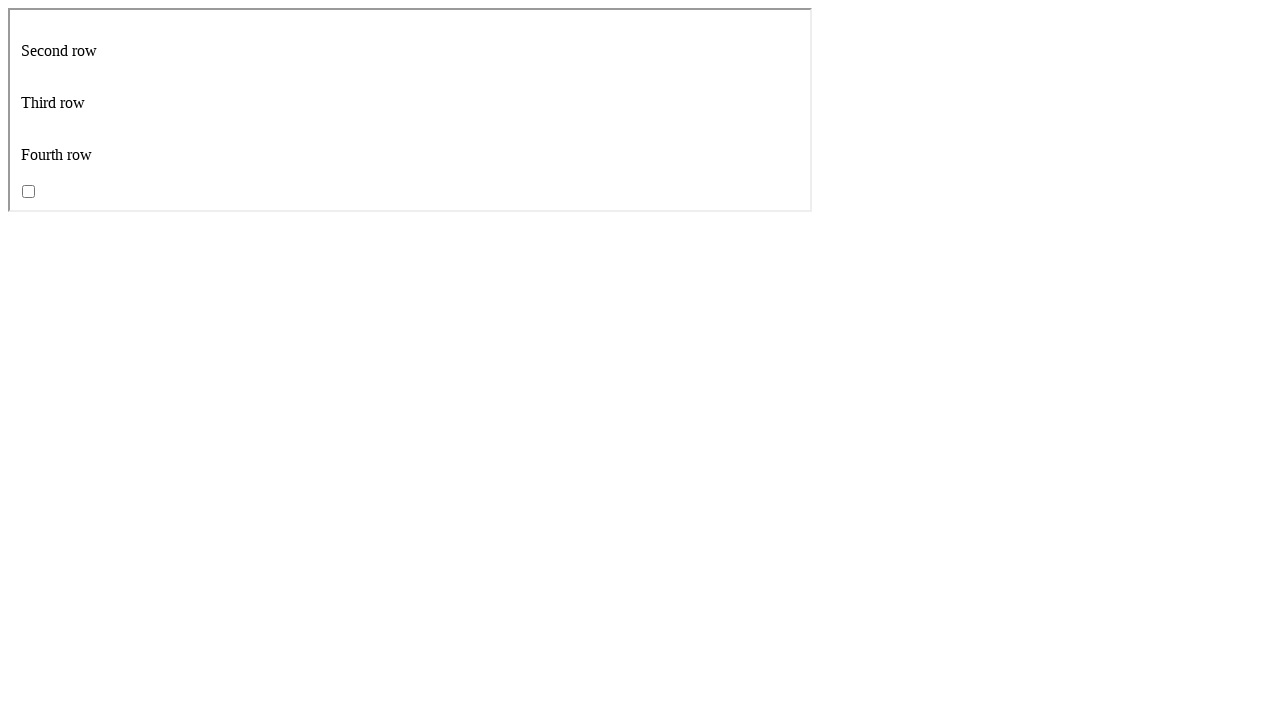

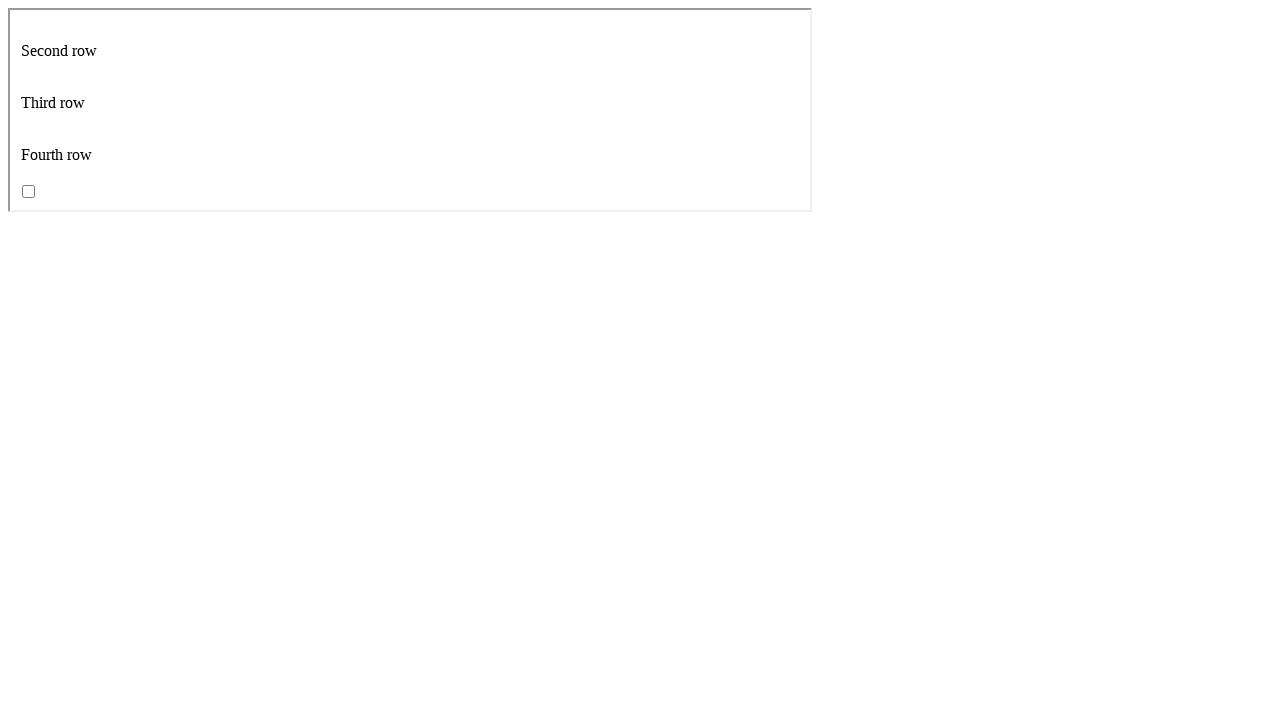